Tests dropdown selection functionality by interacting with a select element, printing all options, and selecting a random option from the dropdown

Starting URL: https://www.leafground.com/select.xhtml

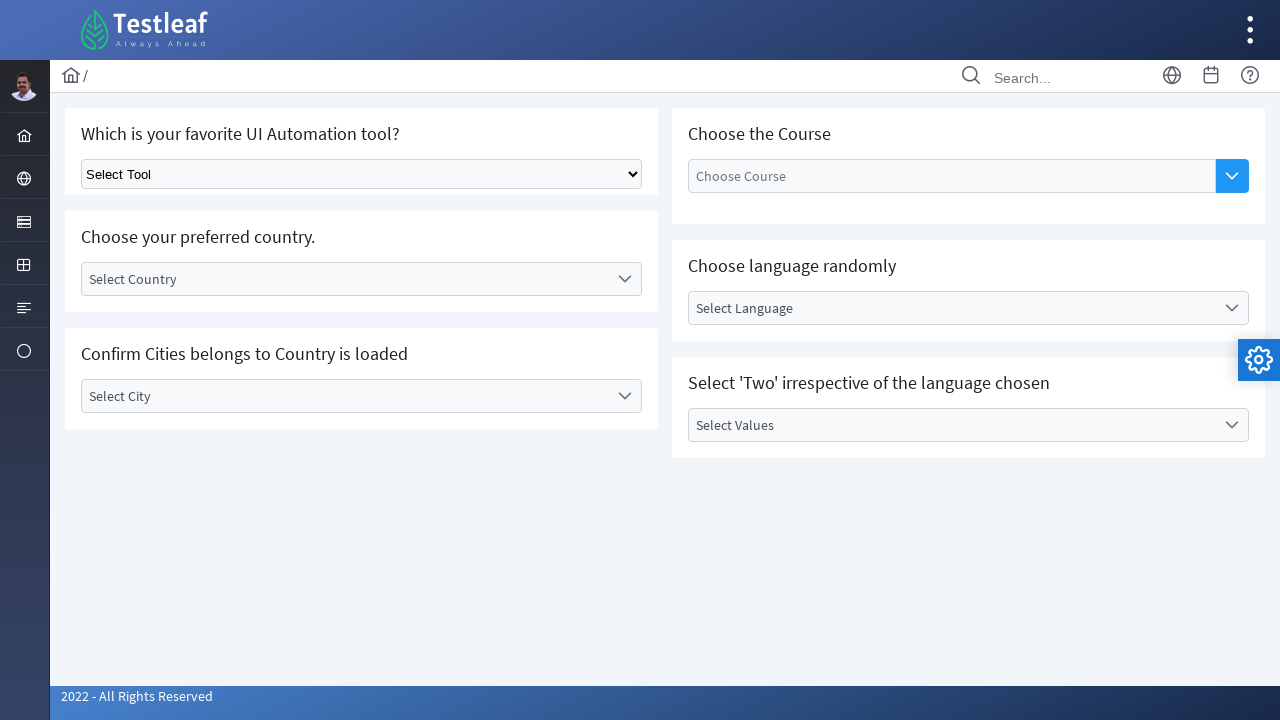

Navigated to dropdown test page
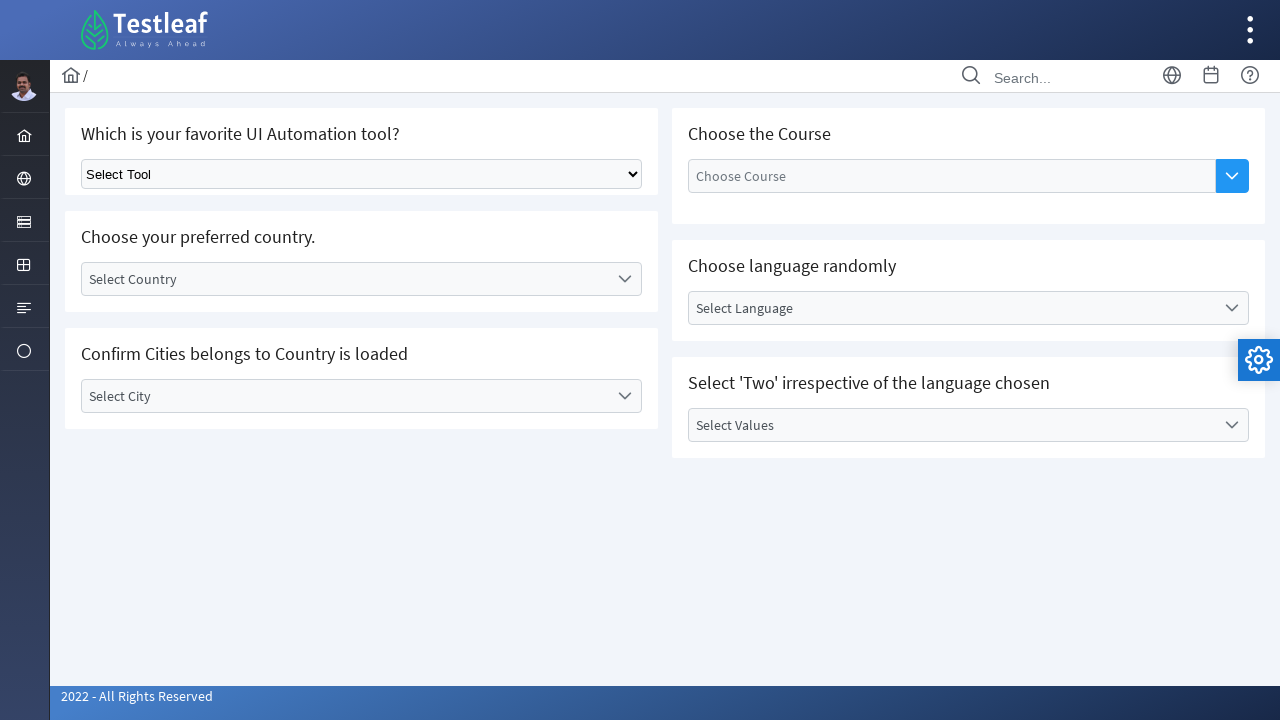

Located dropdown select element
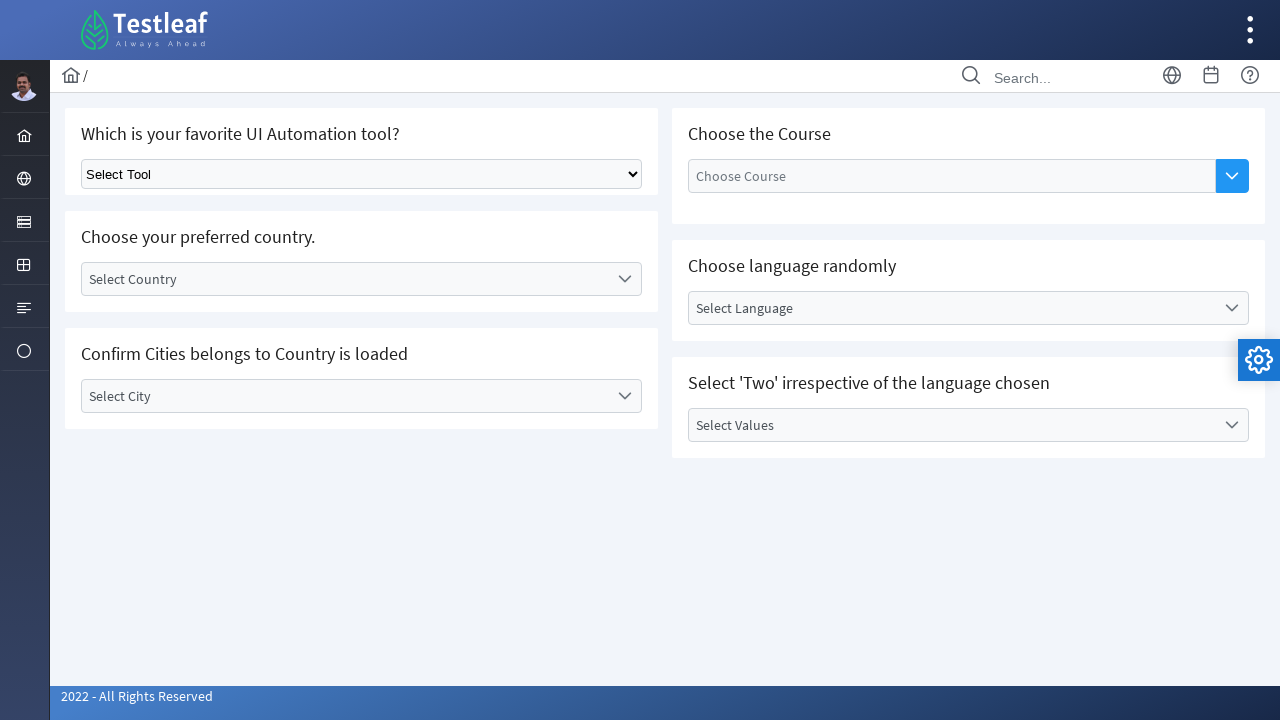

Retrieved all dropdown options
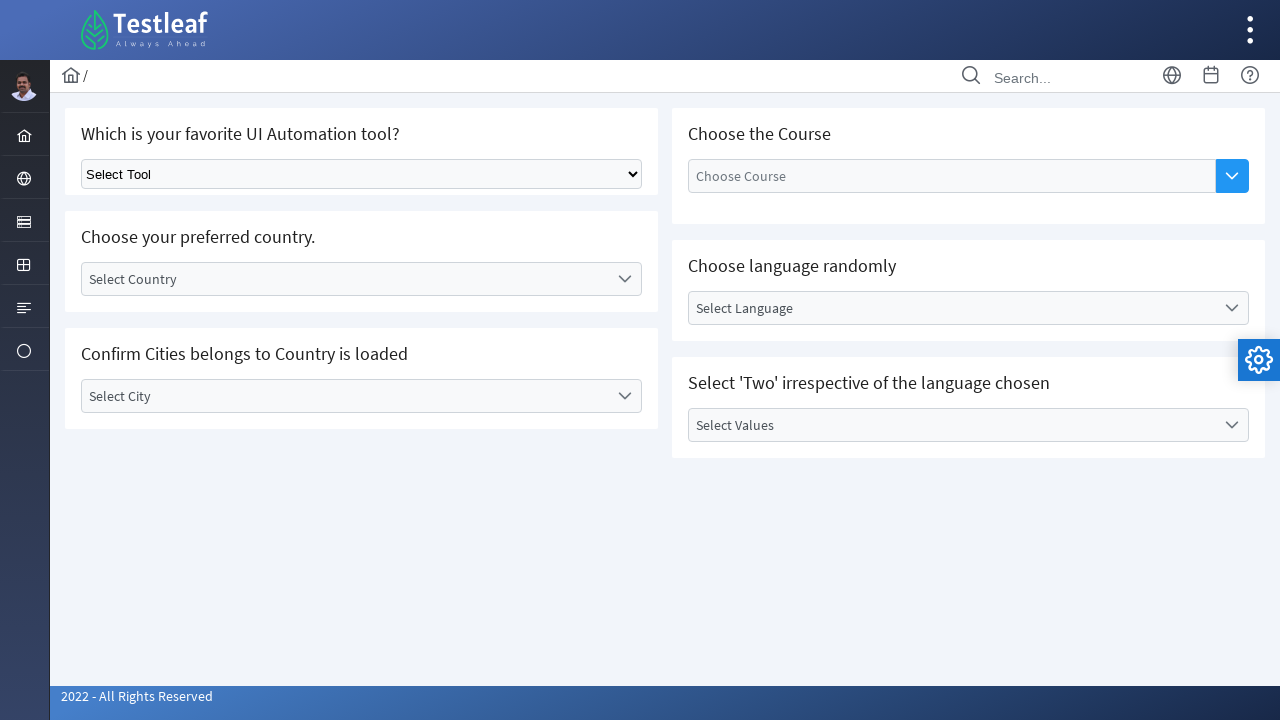

Printed all dropdown option texts to console
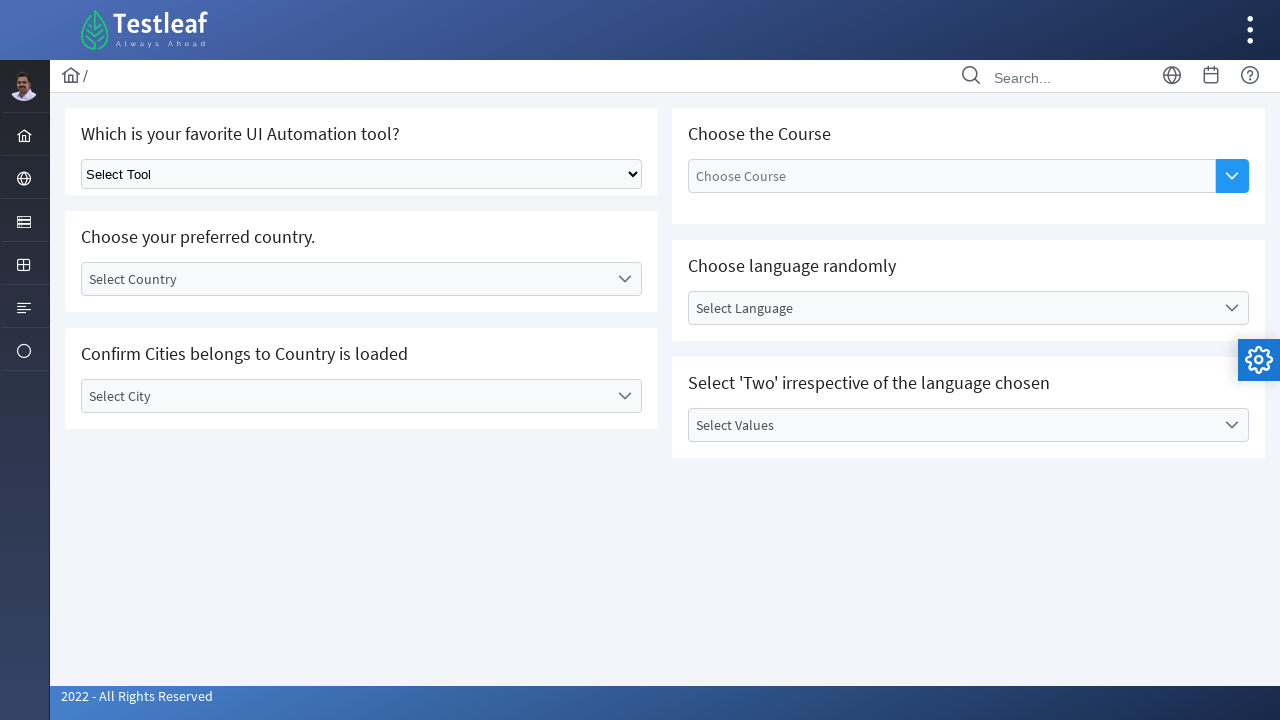

Selected dropdown option at index 3 on select.ui-selectonemenu
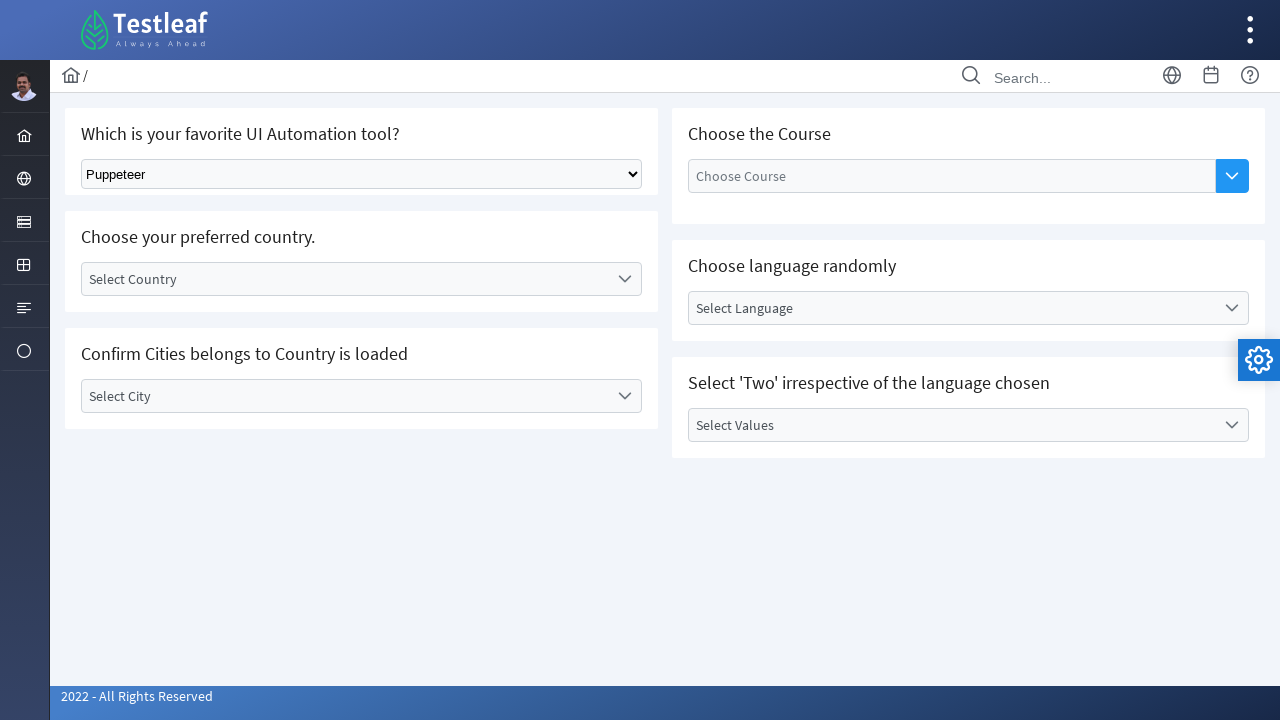

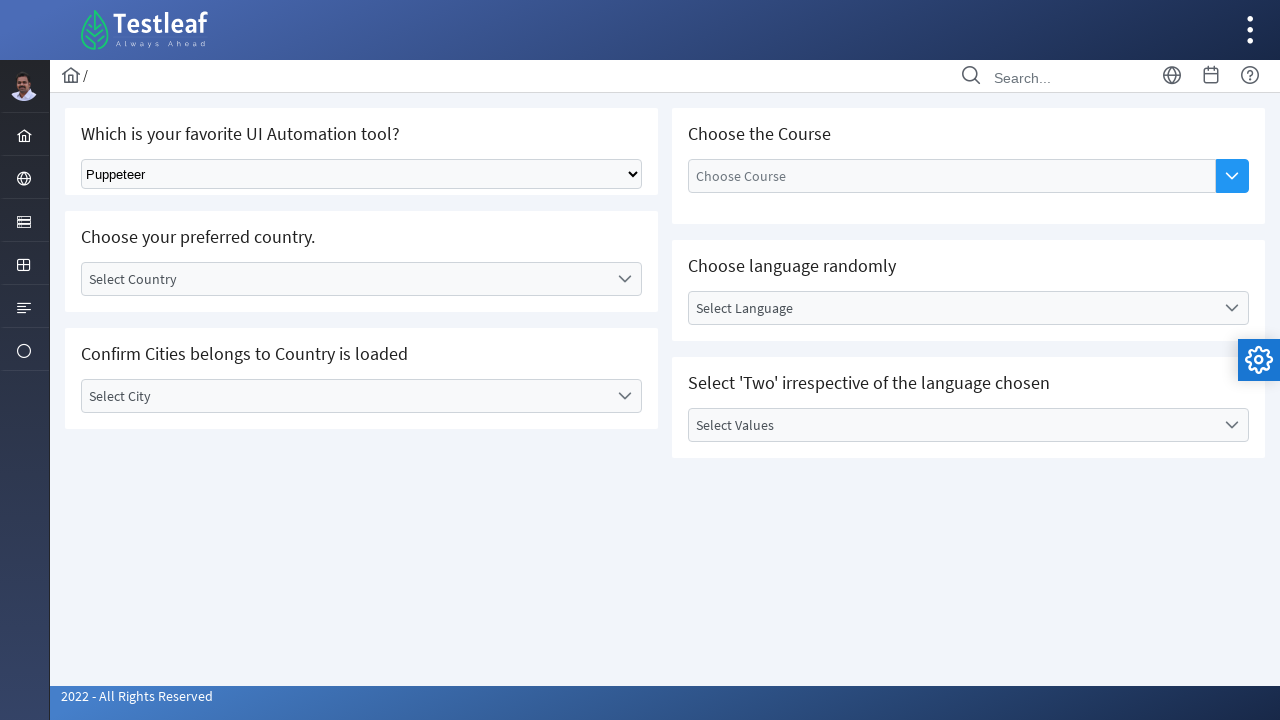